Tests keyboard navigation on the Sauce Demo login page by pressing arrow keys and tab keys, then clicks on the login form area to trigger validation behavior

Starting URL: https://www.saucedemo.com

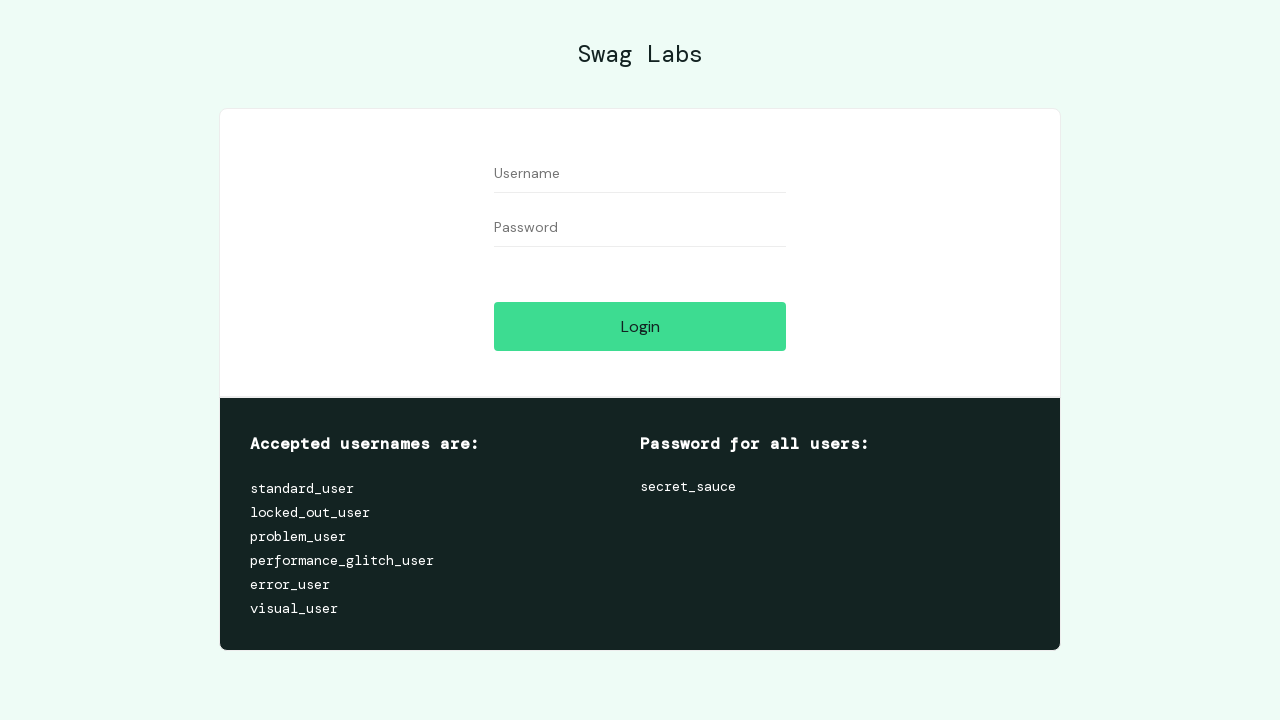

Set viewport size to 1920x1080
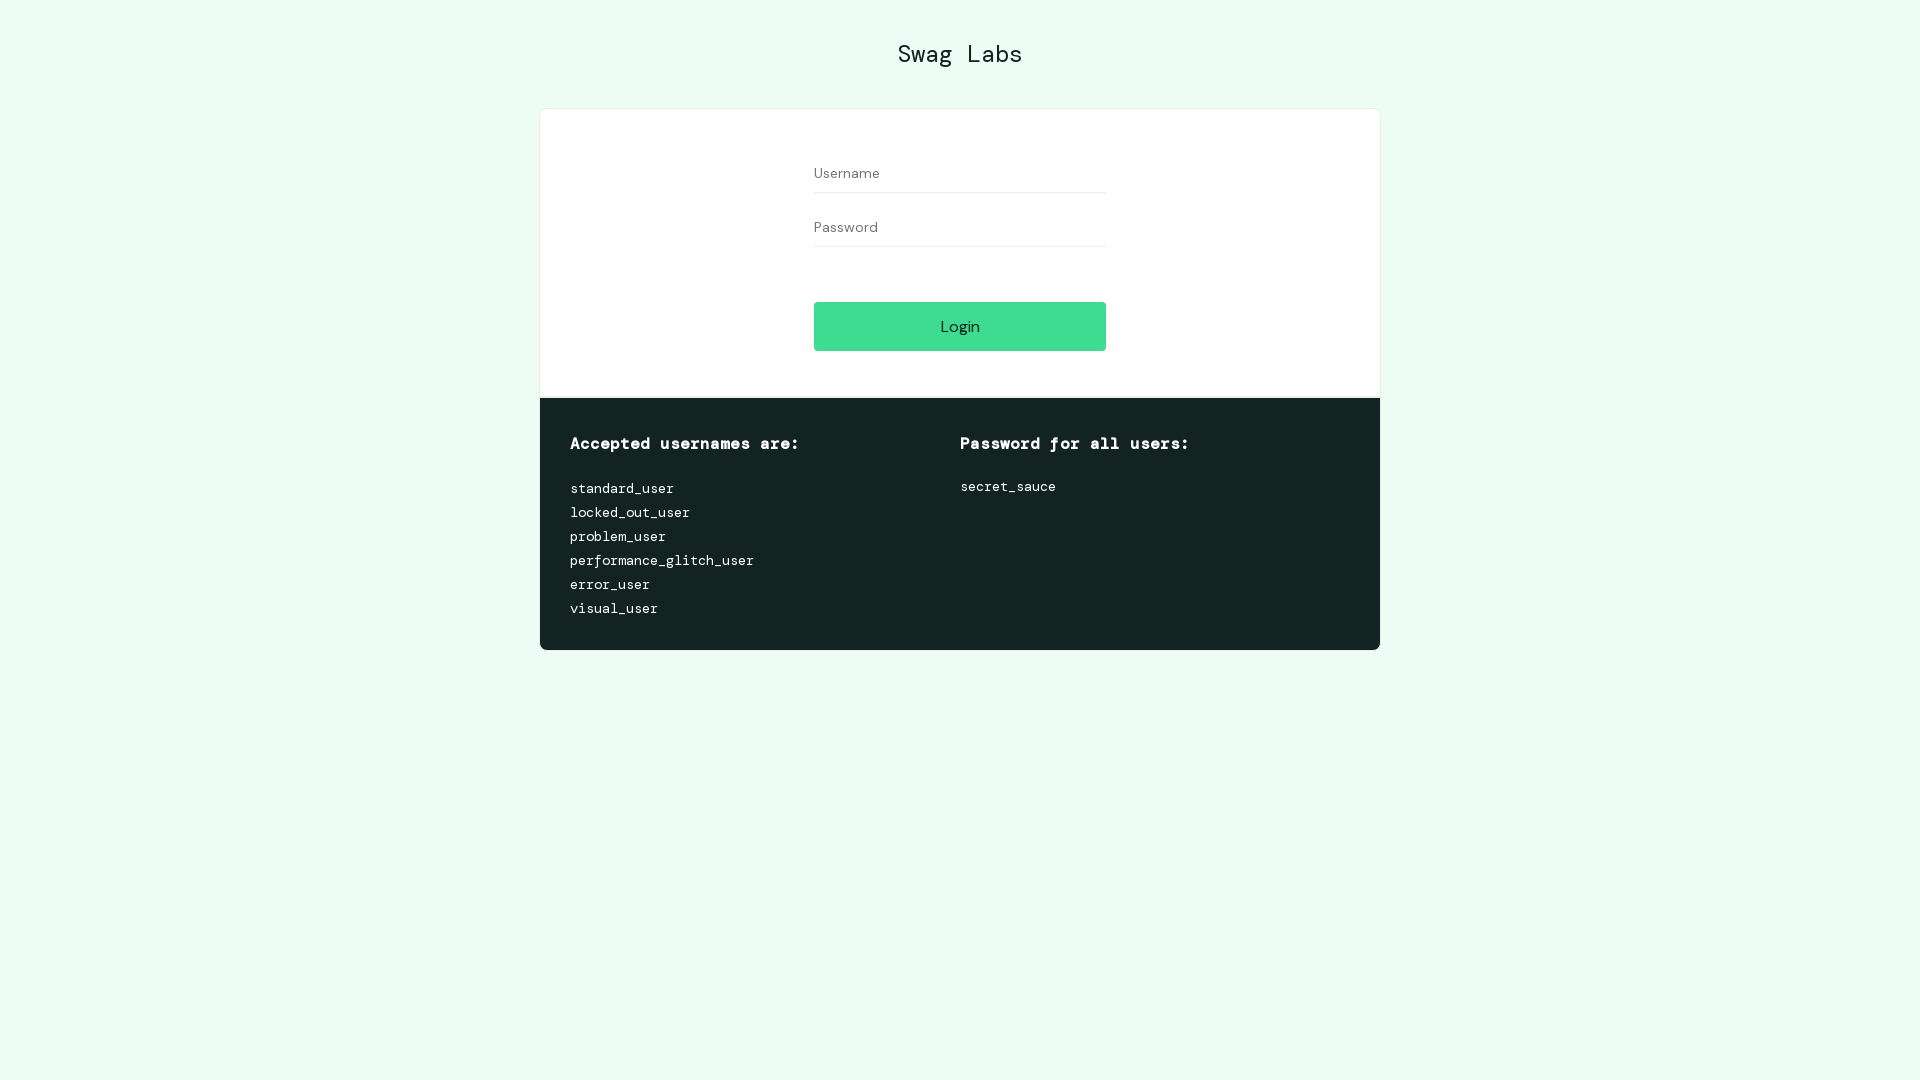

Pressed ArrowDown key for keyboard navigation
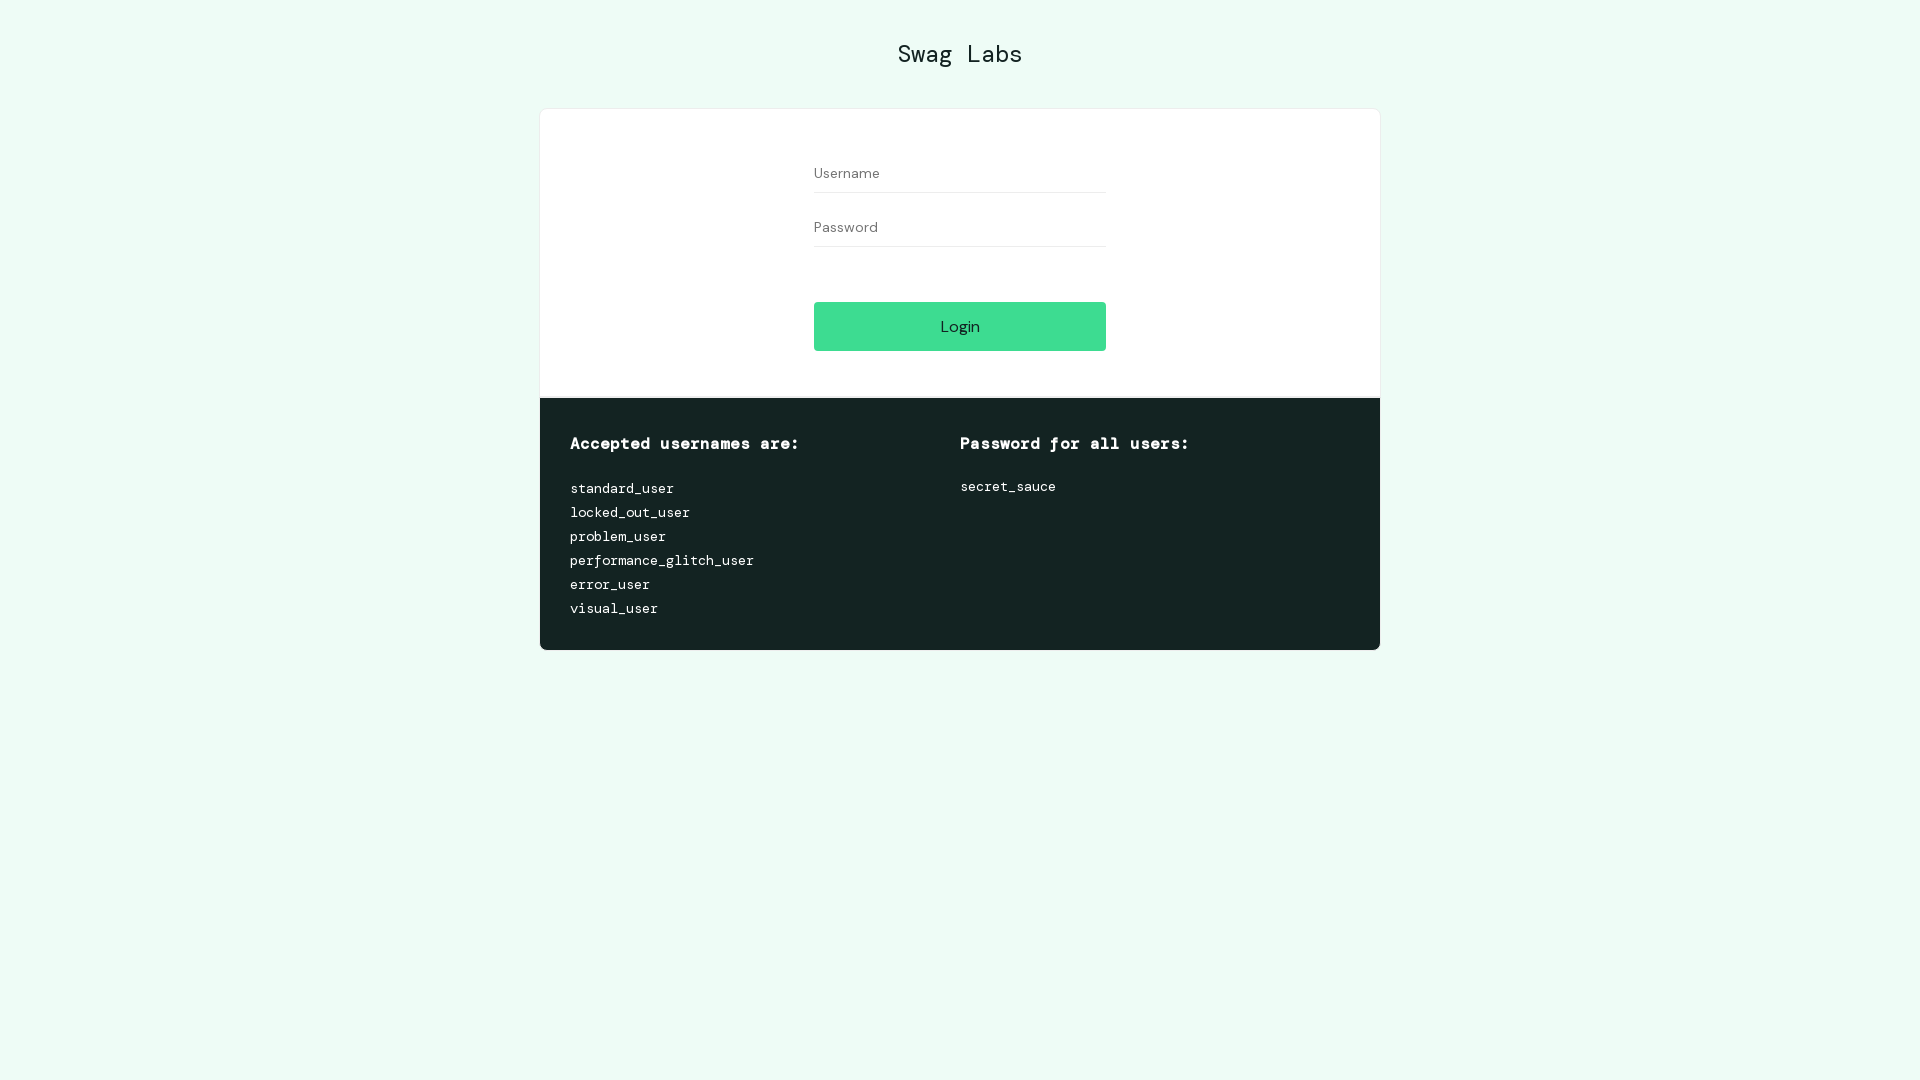

Pressed Tab key (1st time) to navigate form elements
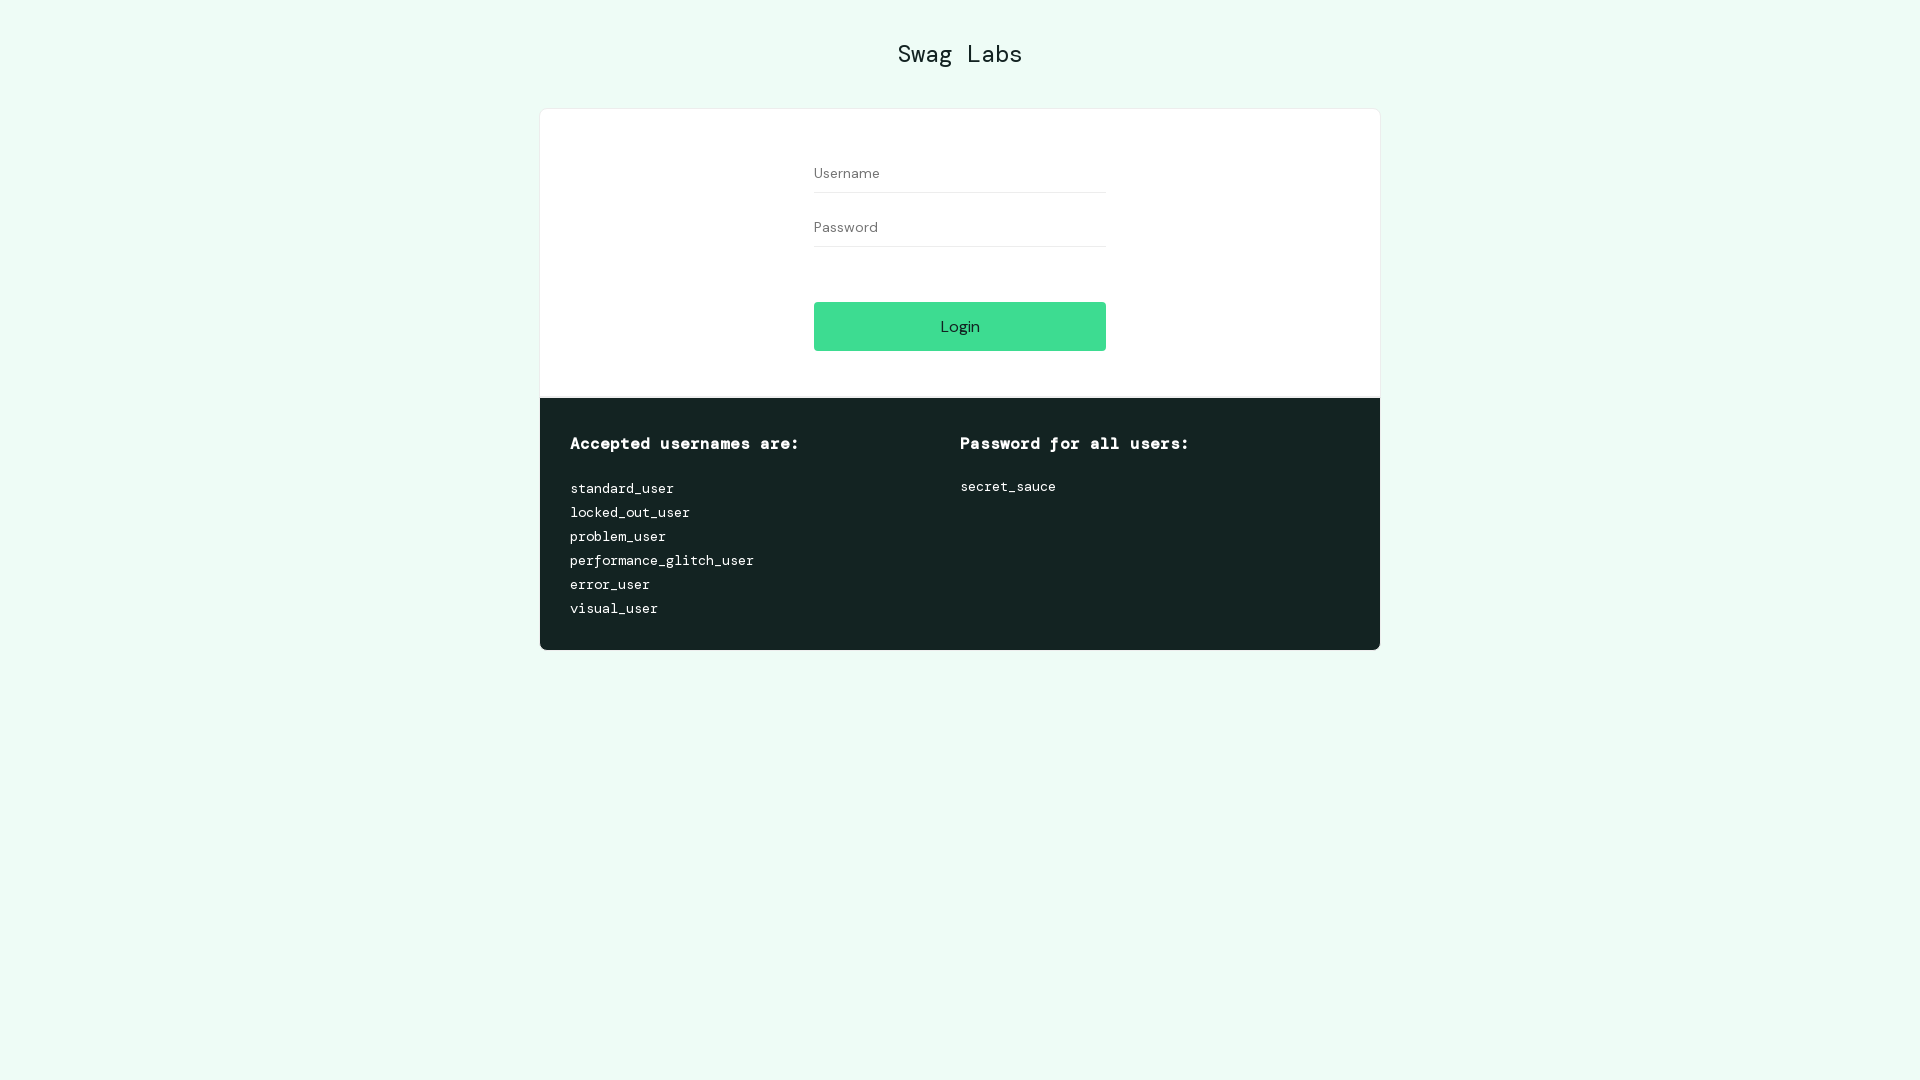

Pressed Tab key (2nd time) to navigate form elements
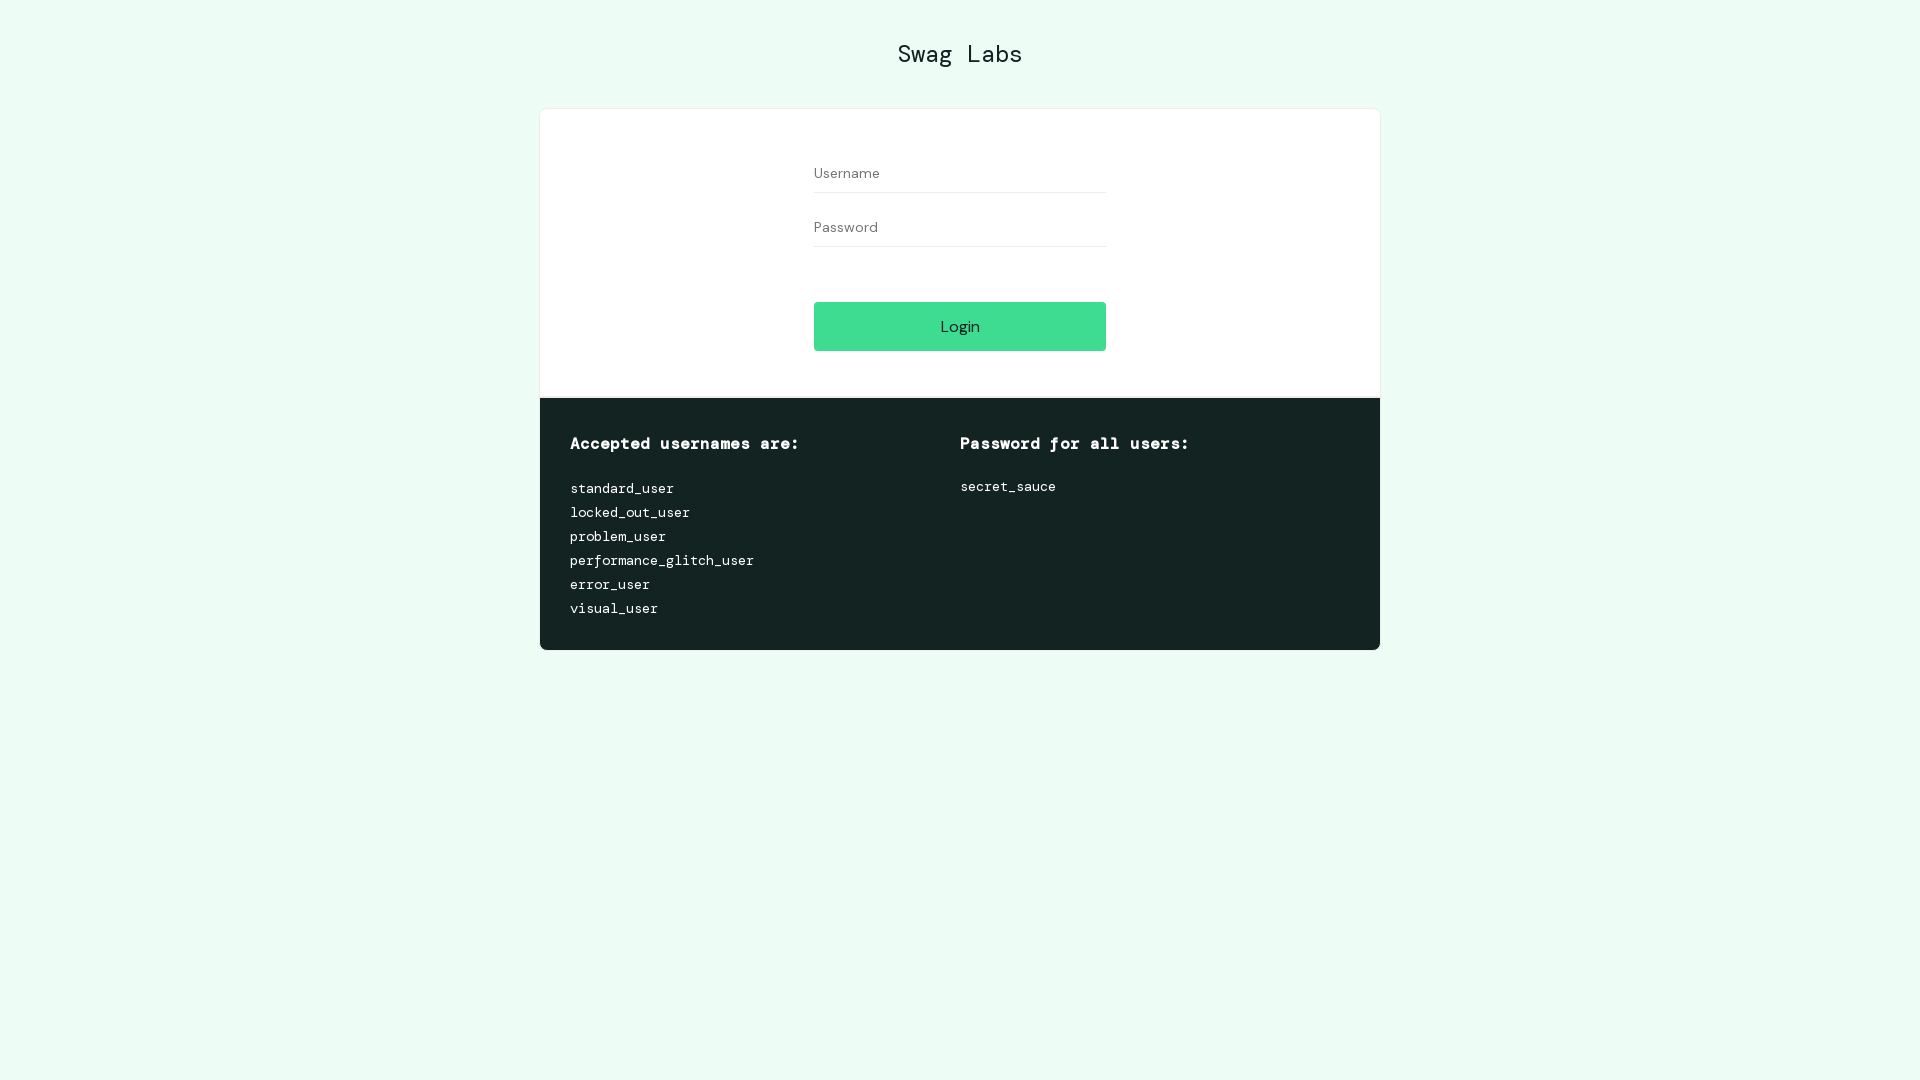

Pressed Tab key (3rd time) to navigate form elements
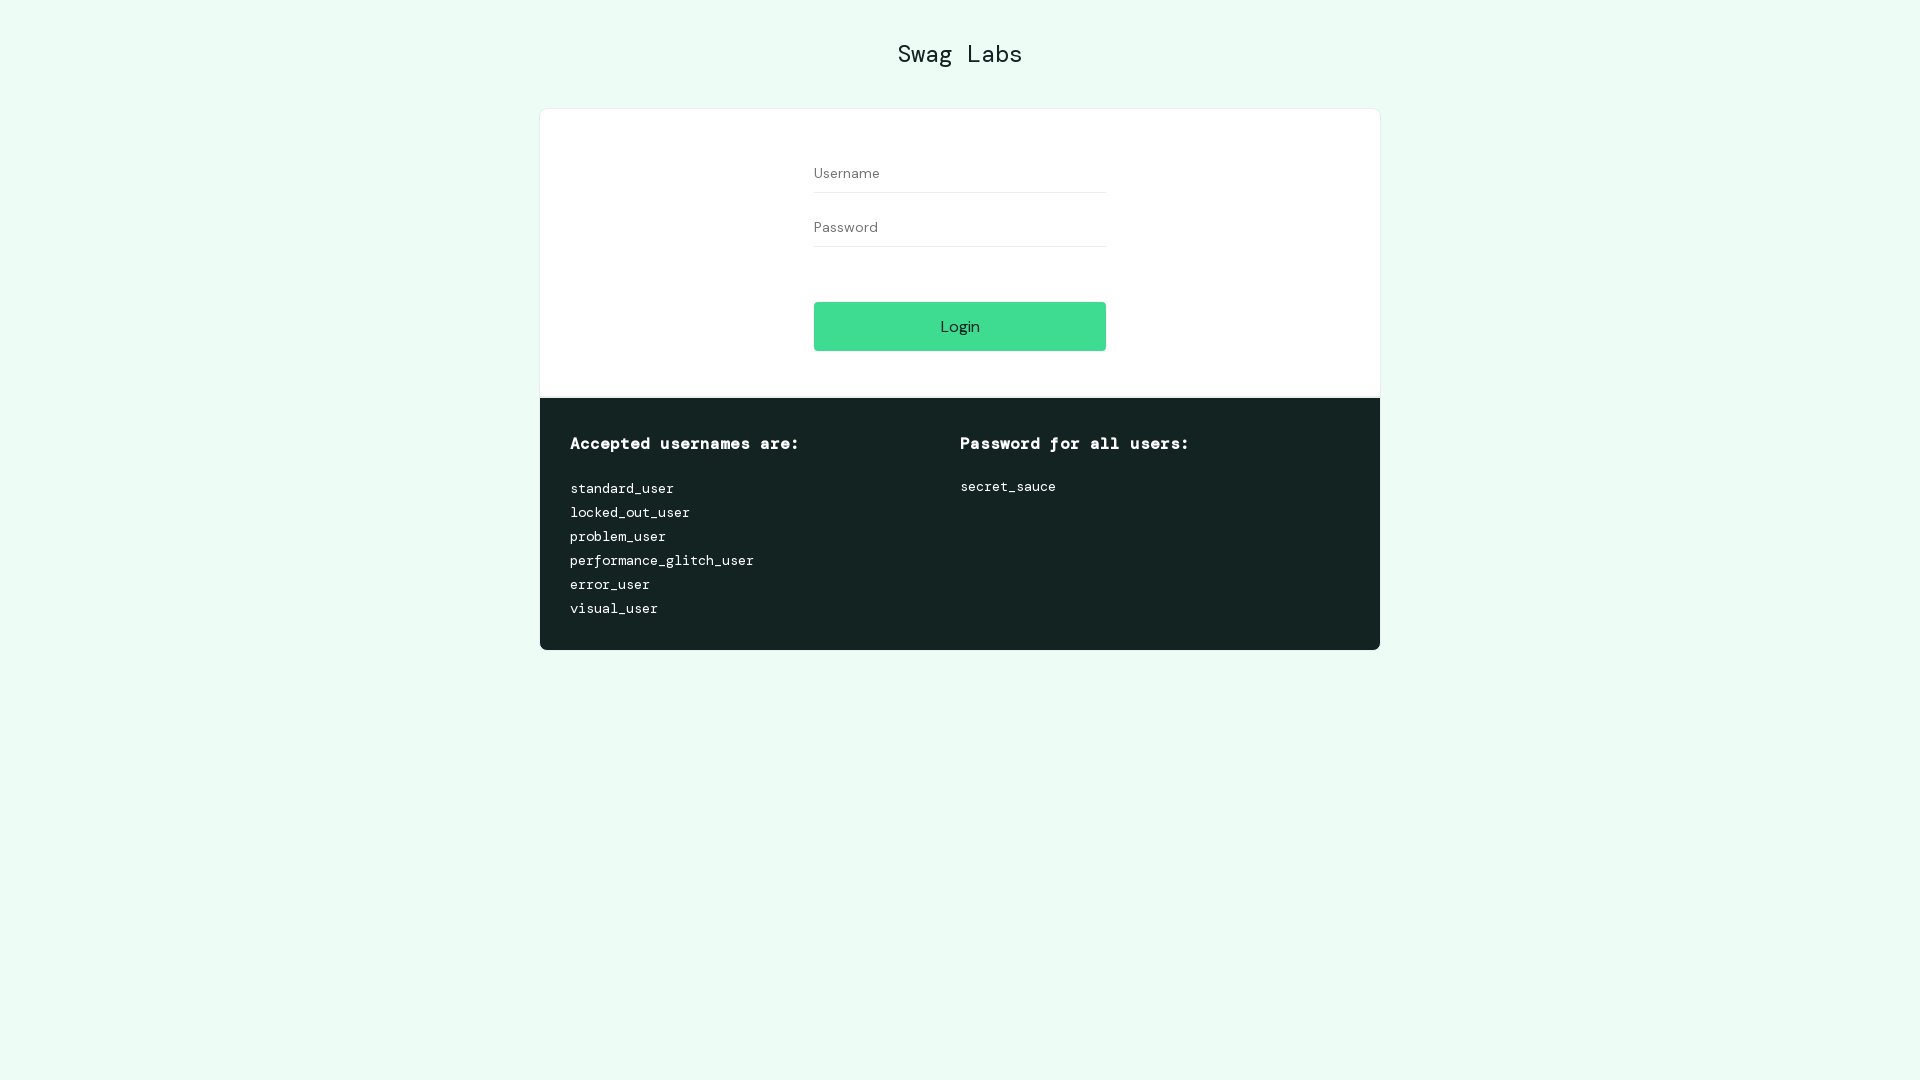

Pressed Enter key to submit login form
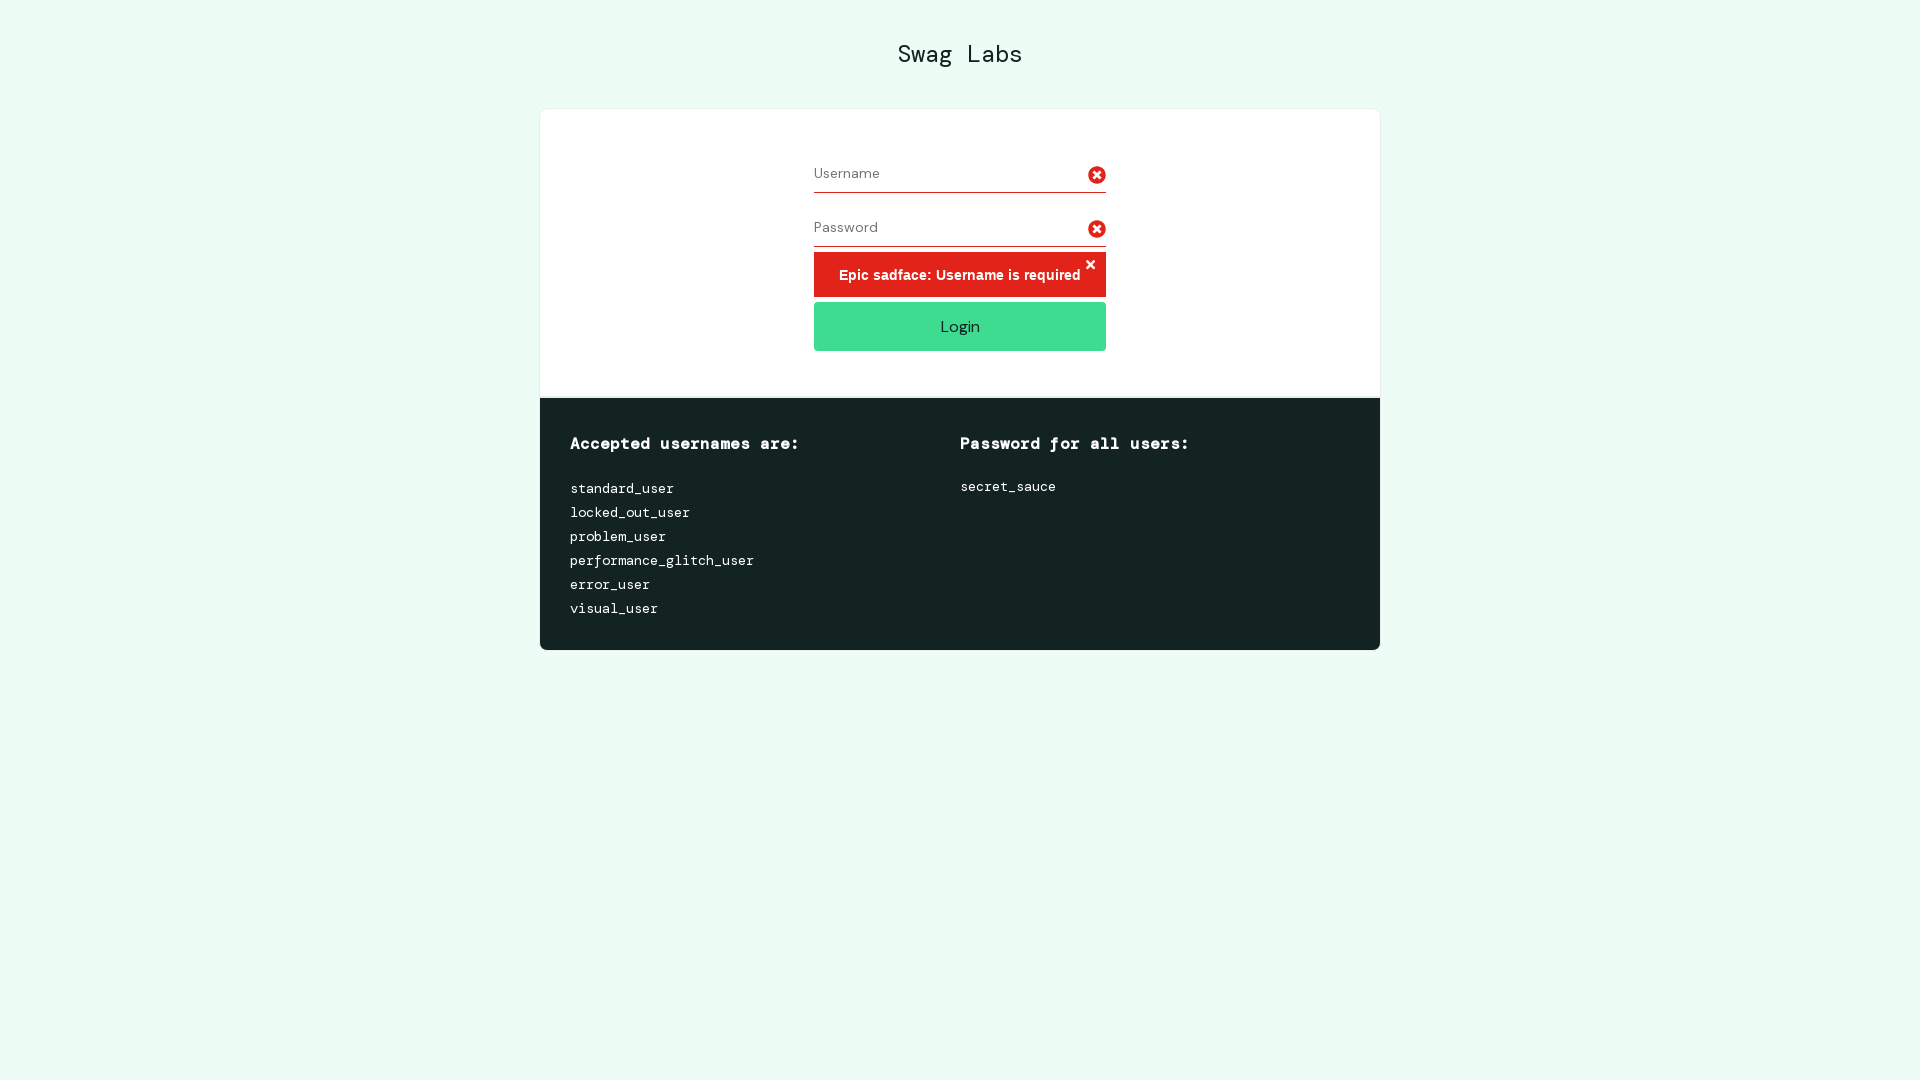

Clicked on login form error message container to trigger validation at (960, 274) on xpath=//*[@id='login_button_container']/div/form/div[3]
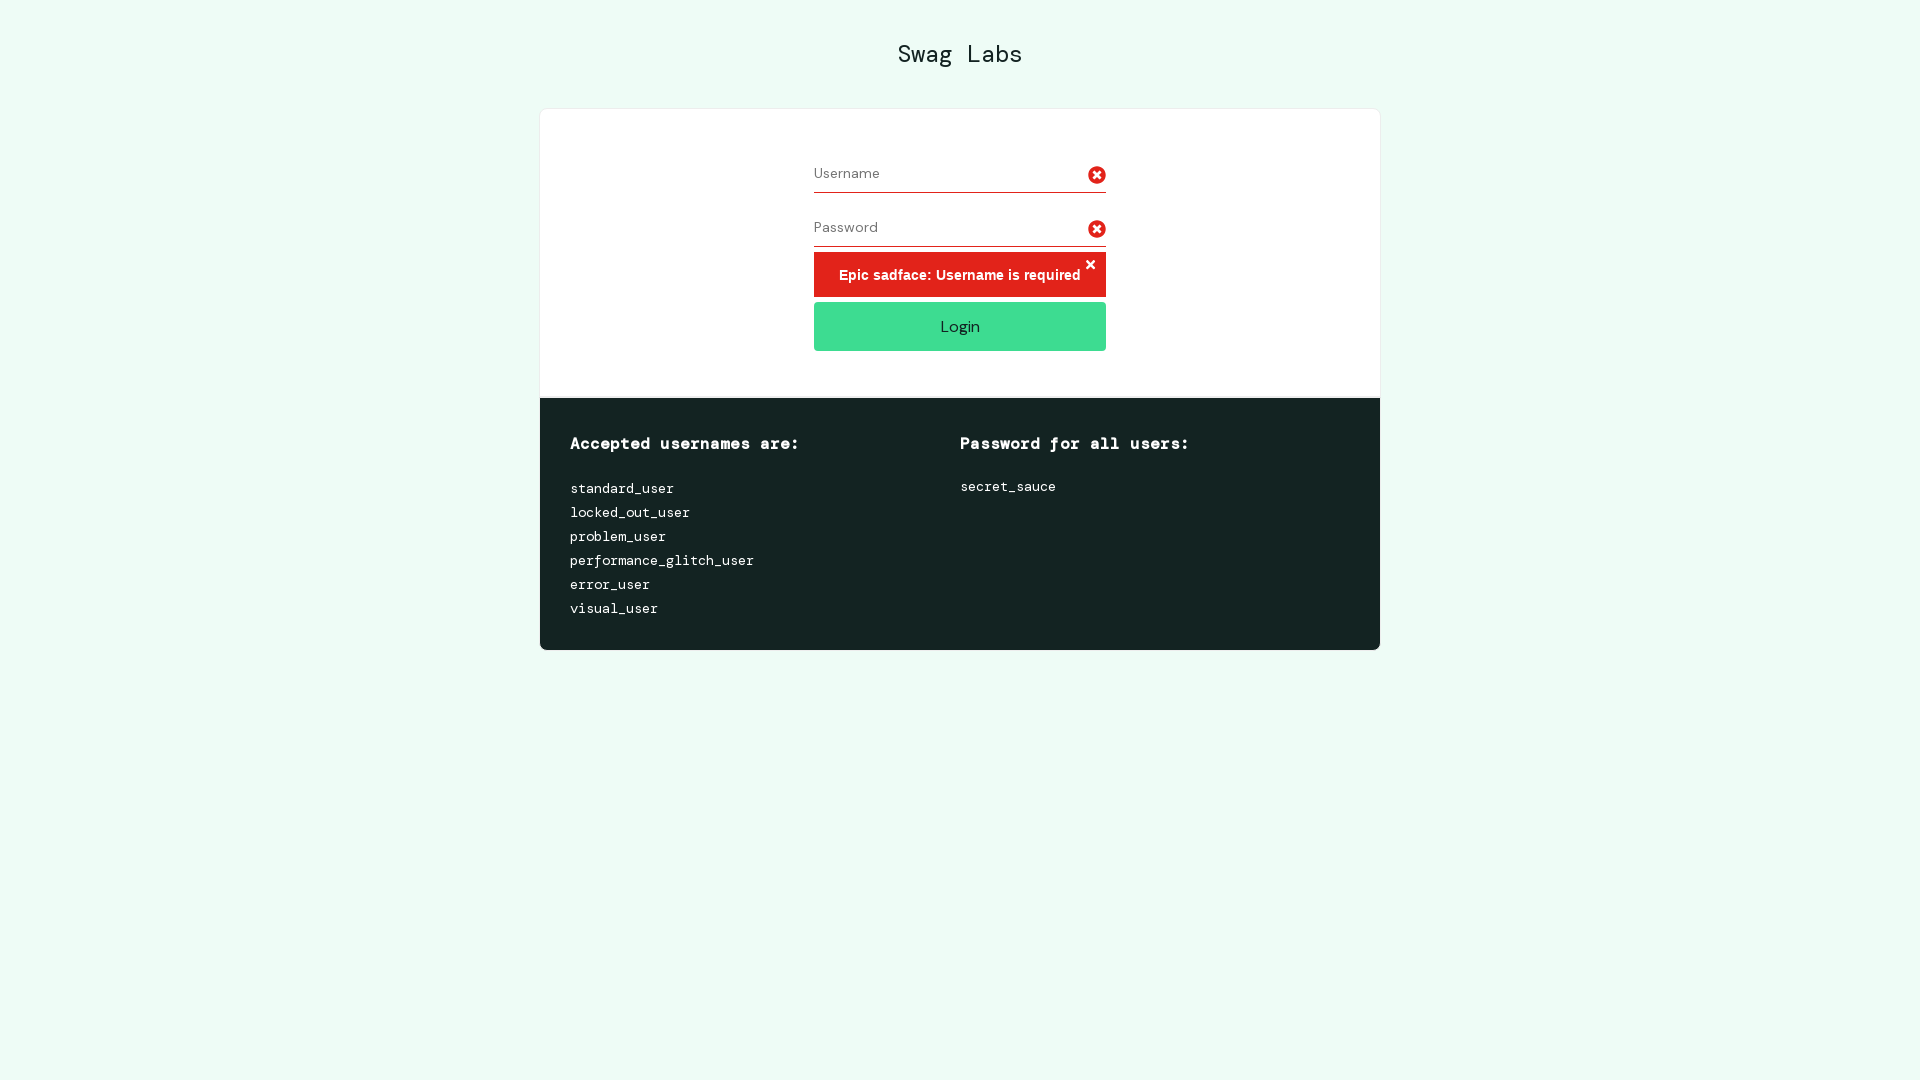

Retrieved page title: Swag Labs
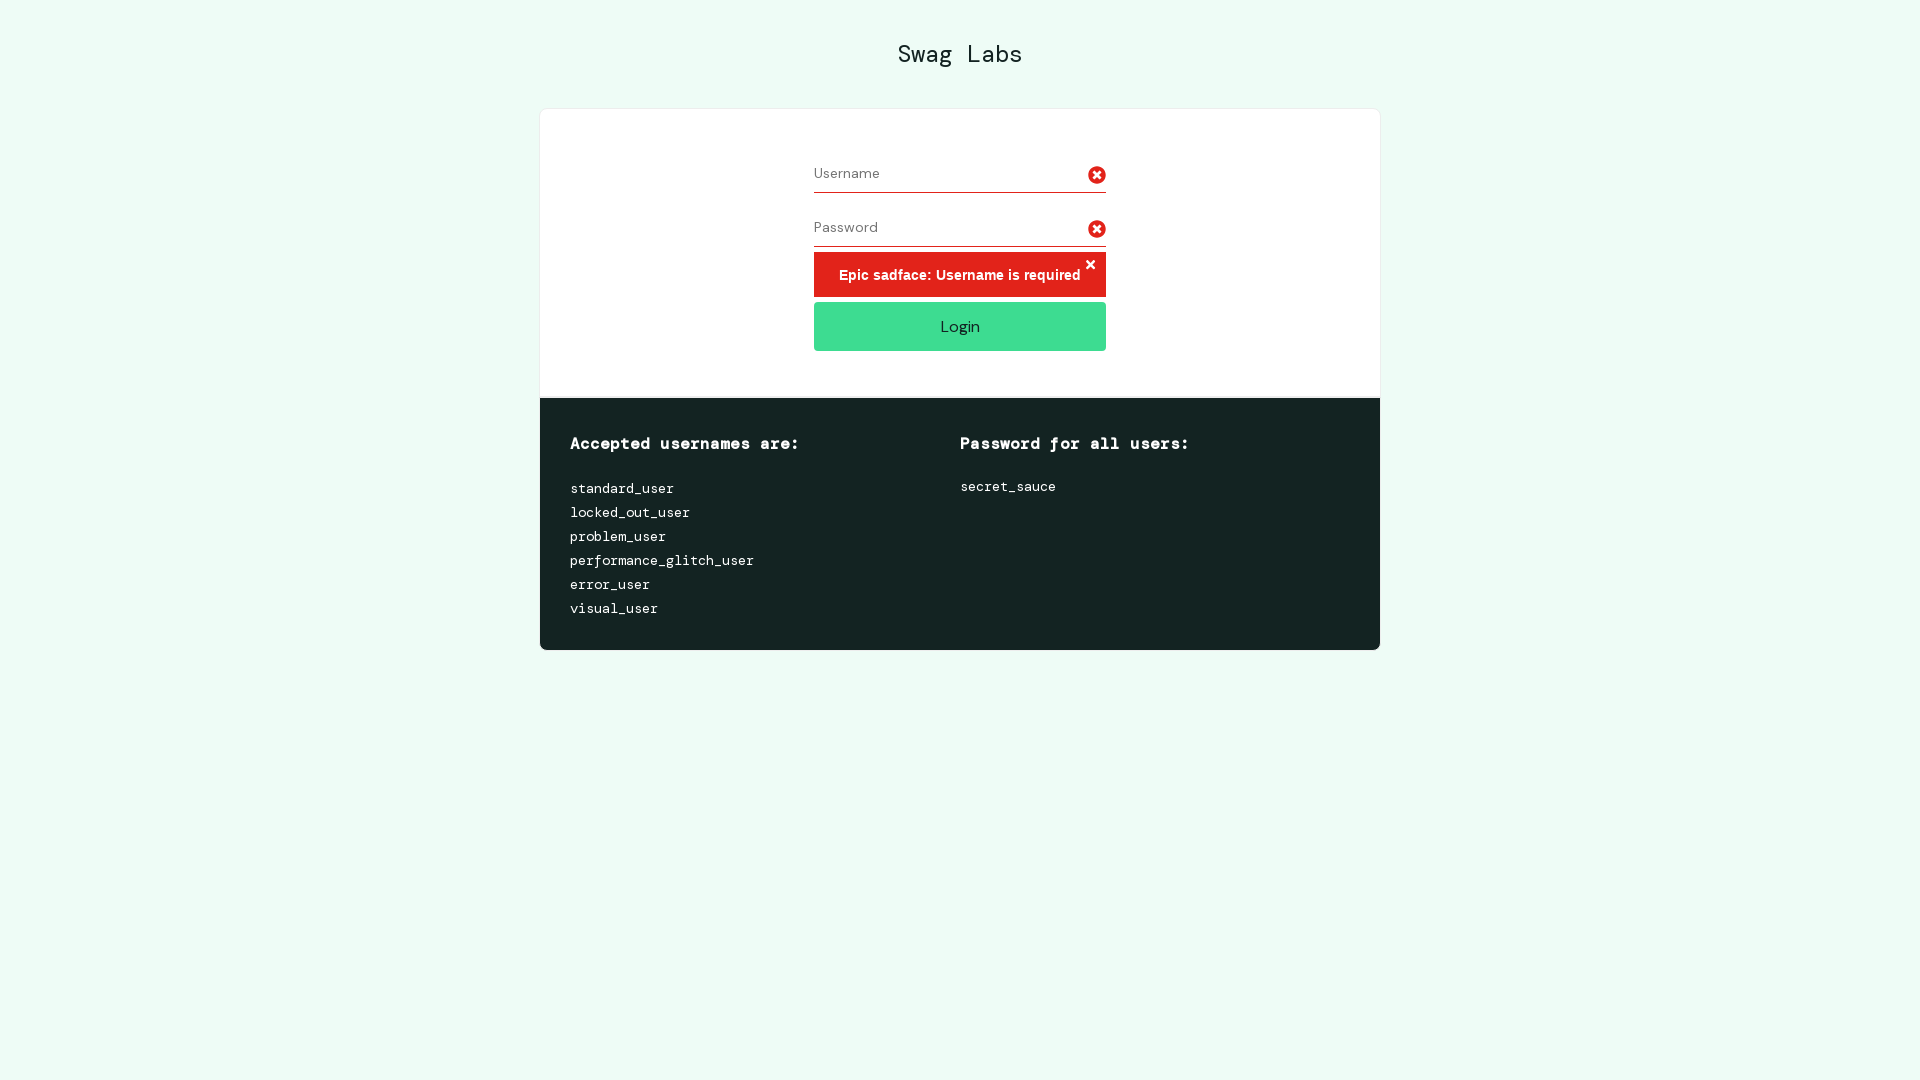

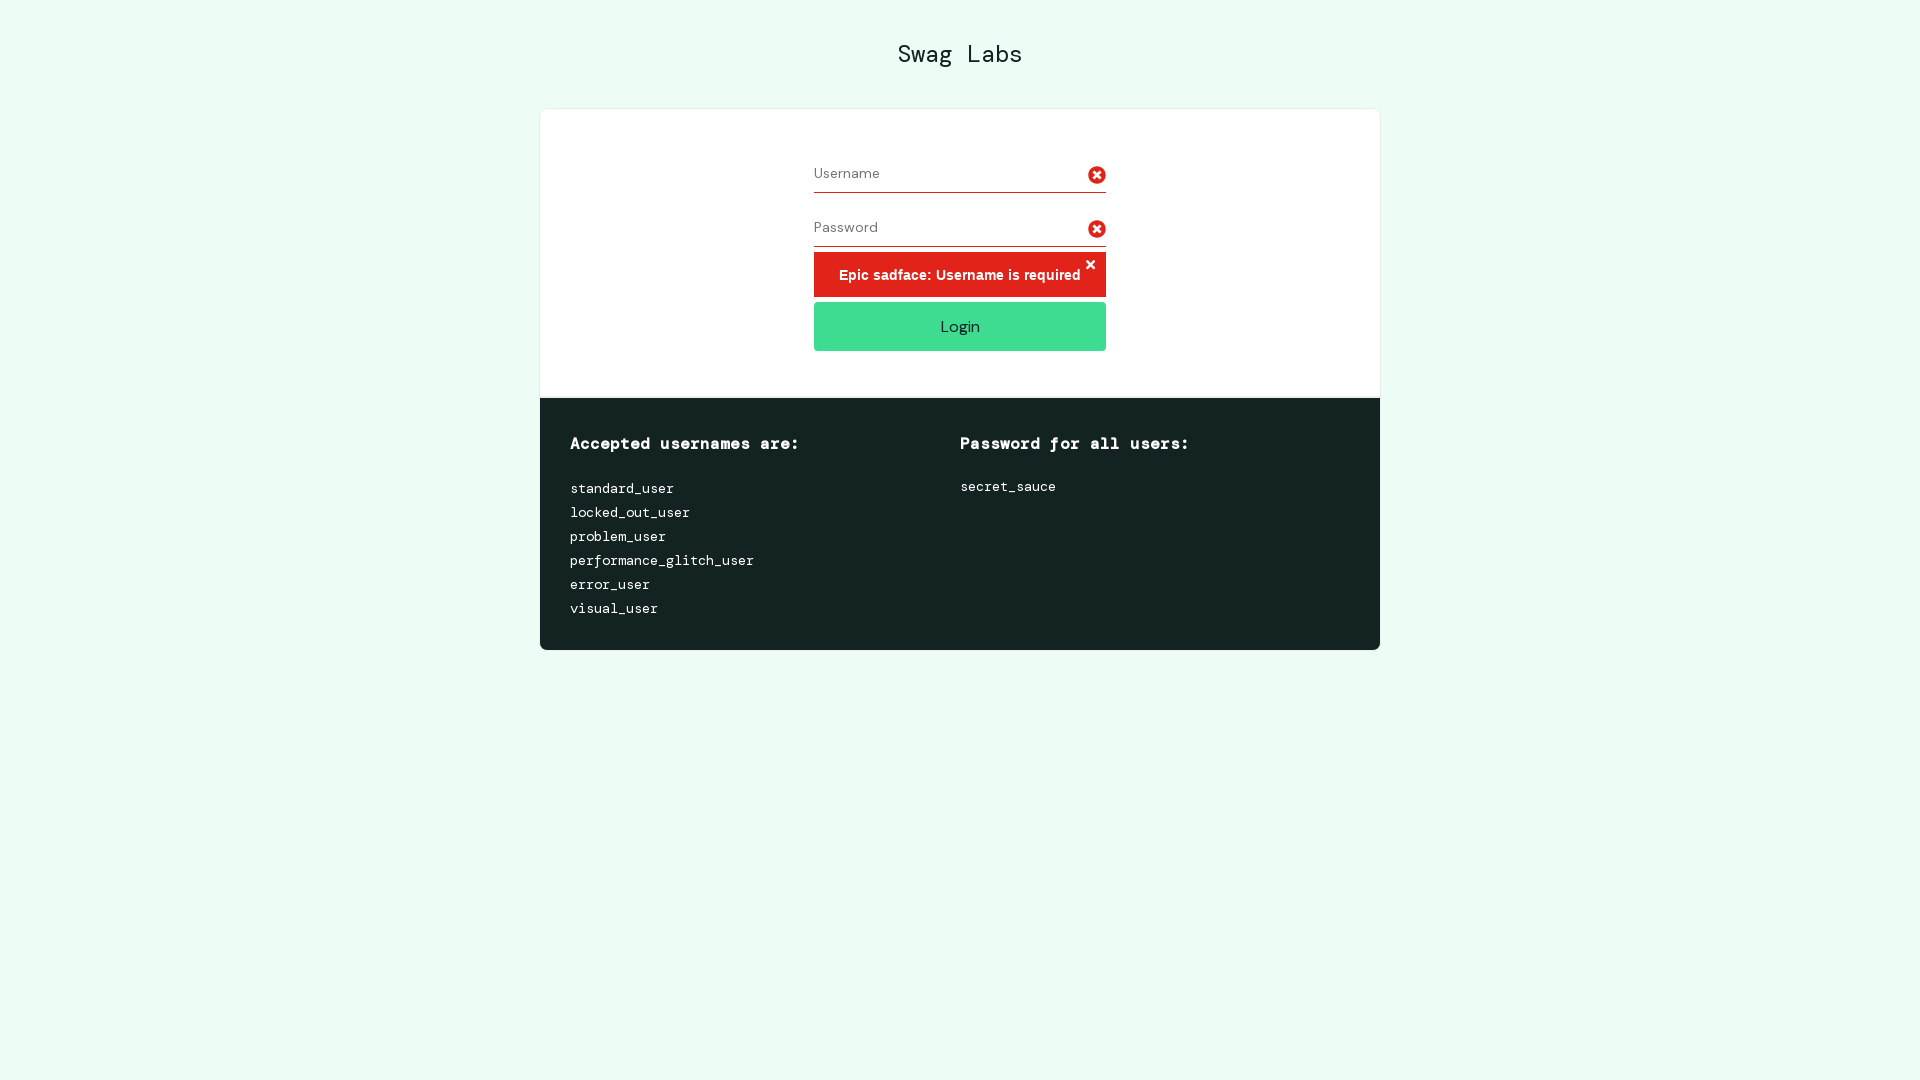